Tests that a user can add one element by clicking the Add Element button and verifying the new element appears

Starting URL: http://the-internet.herokuapp.com/add_remove_elements/

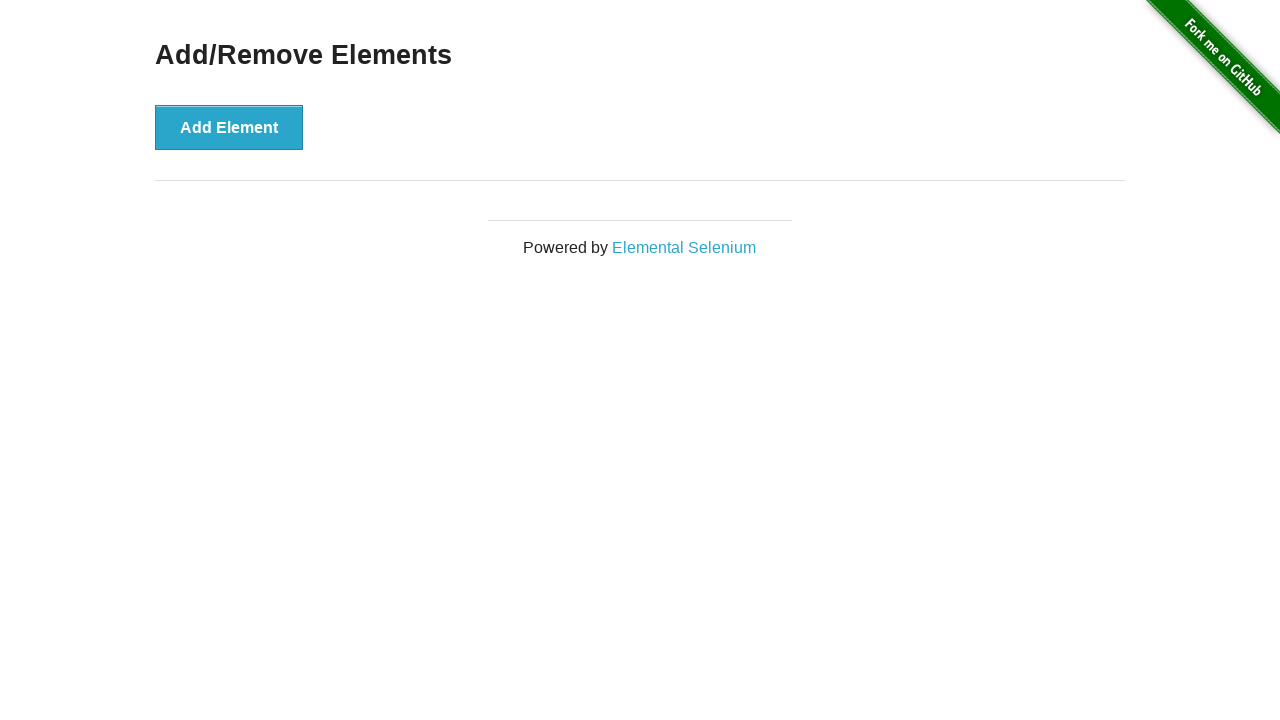

Clicked the Add Element button at (229, 127) on button[onclick='addElement()']
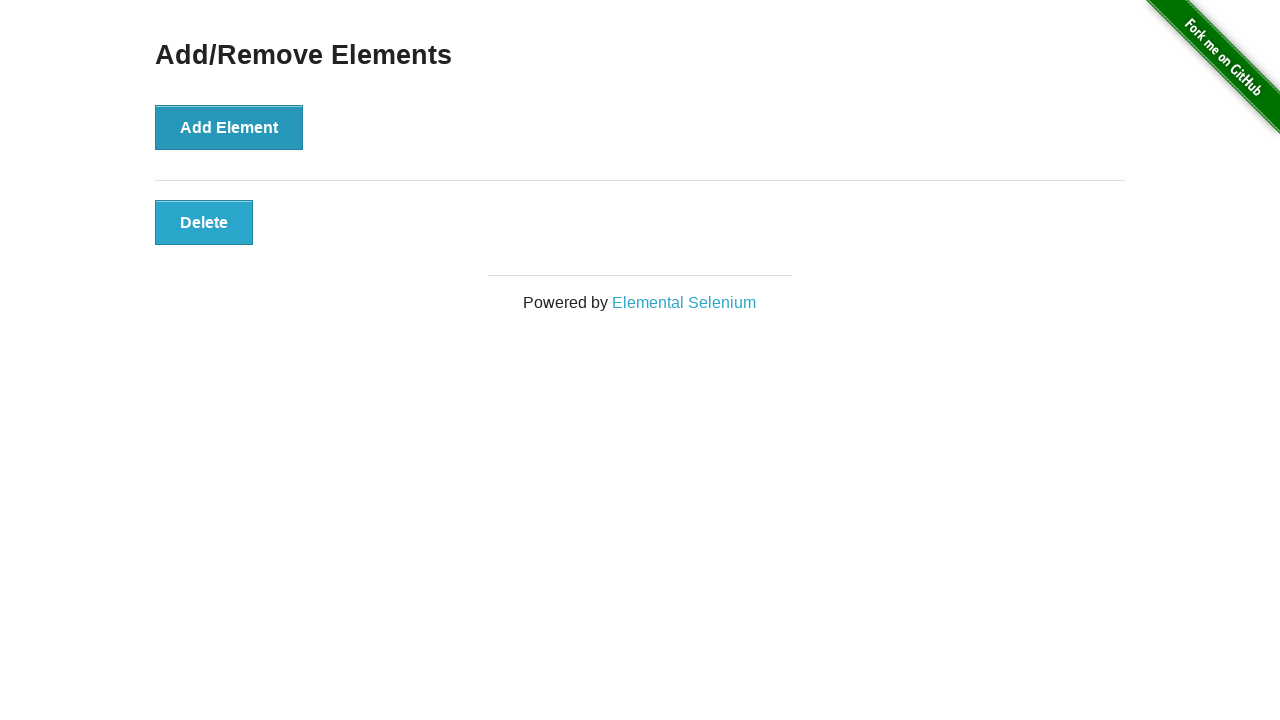

Verified the new element appears on the page
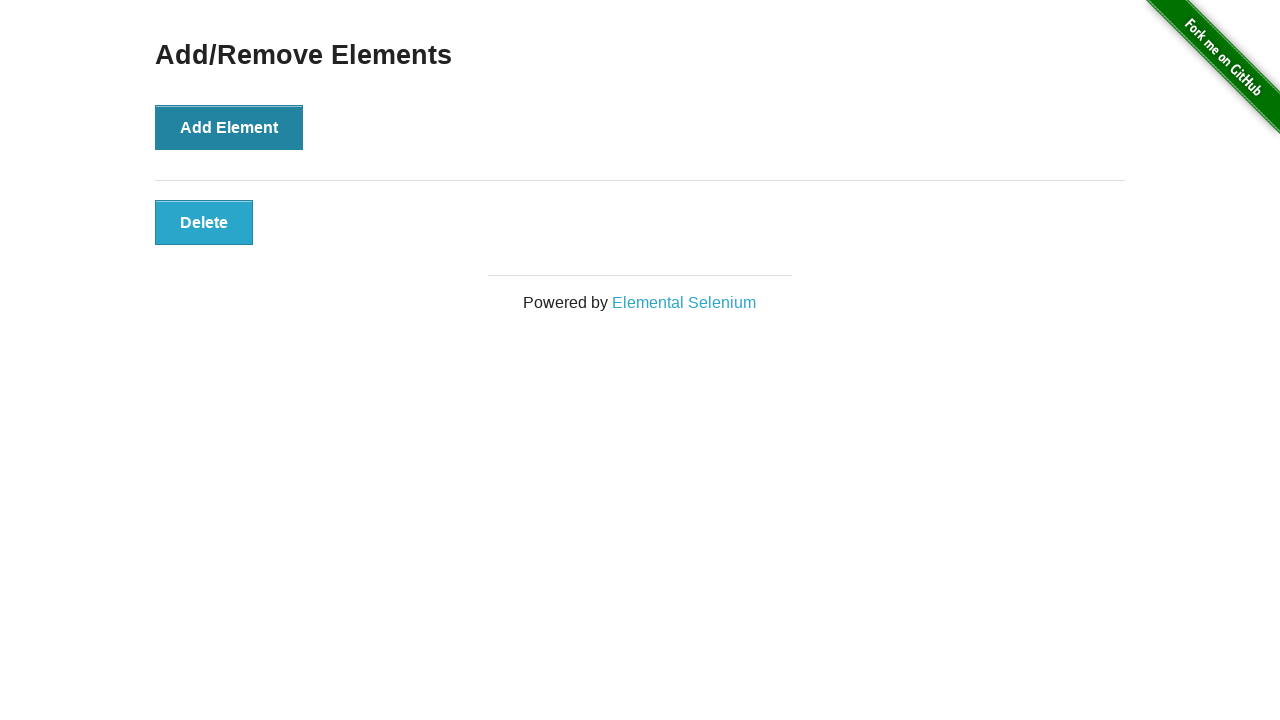

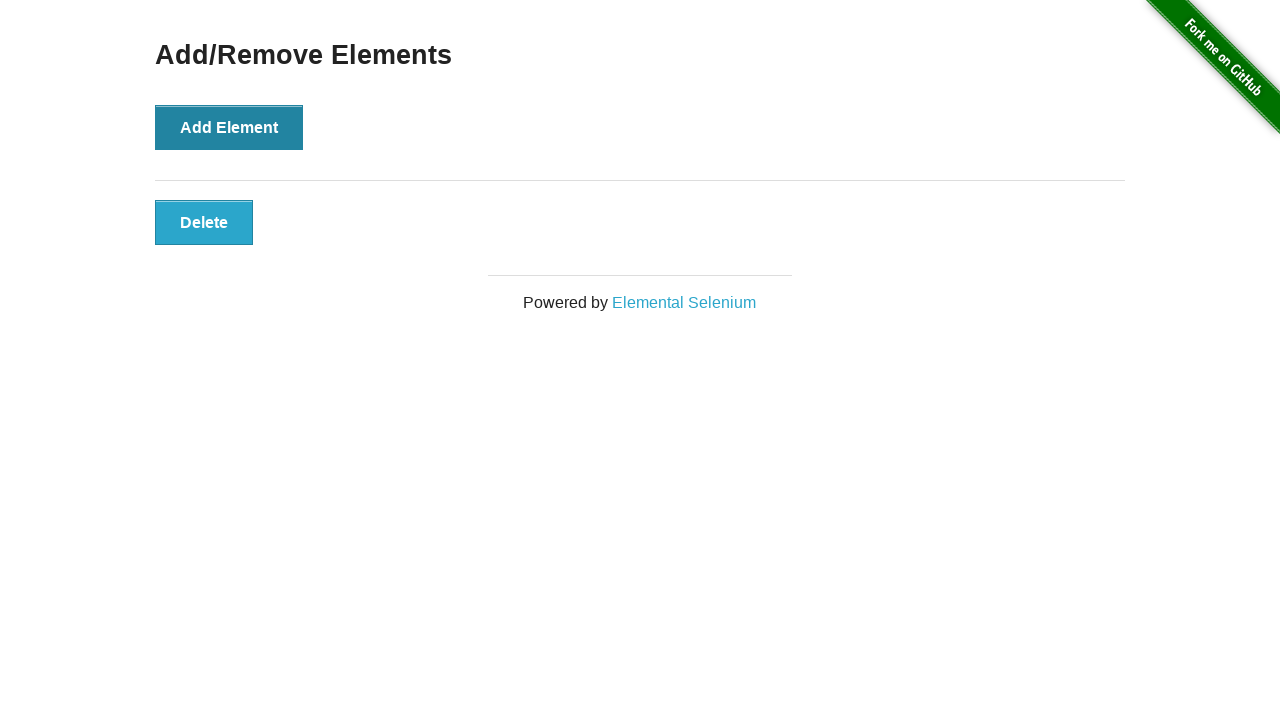